Tests that submitting the login form with a username but empty password field displays the error message "Epic sadface: Password is required"

Starting URL: https://www.saucedemo.com

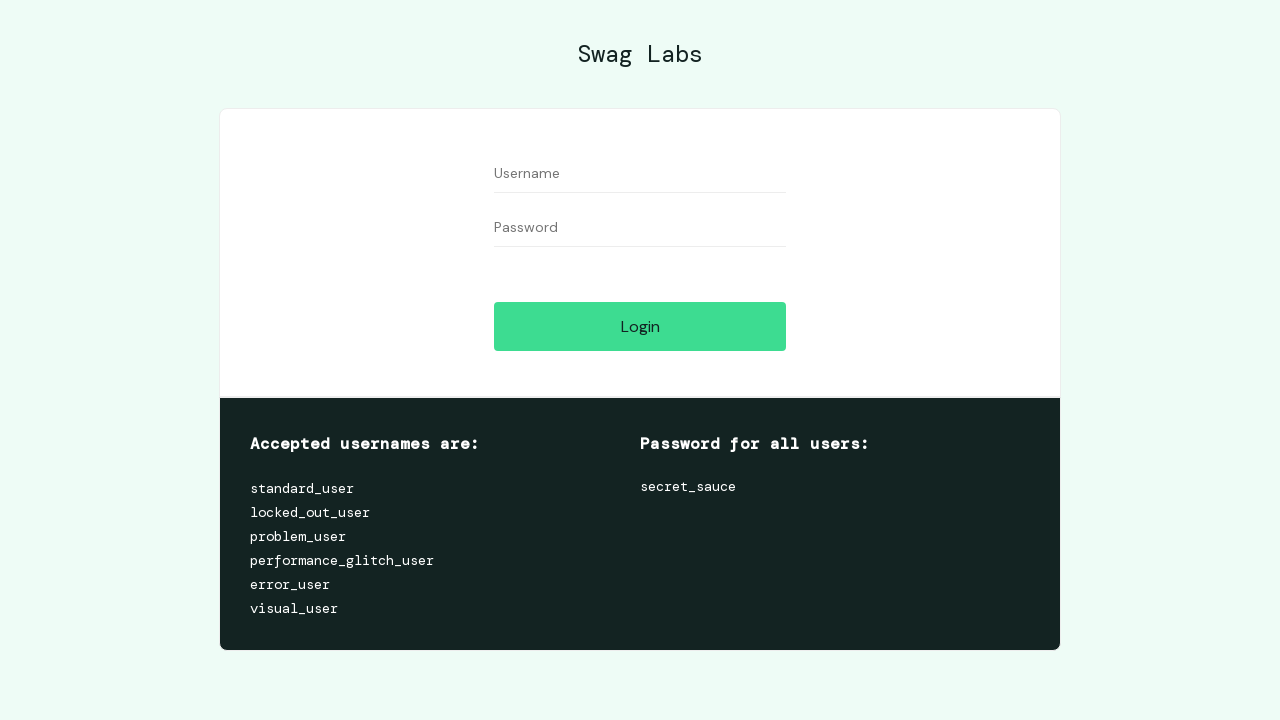

Entered username 'locked_out_user' in the username field on #user-name
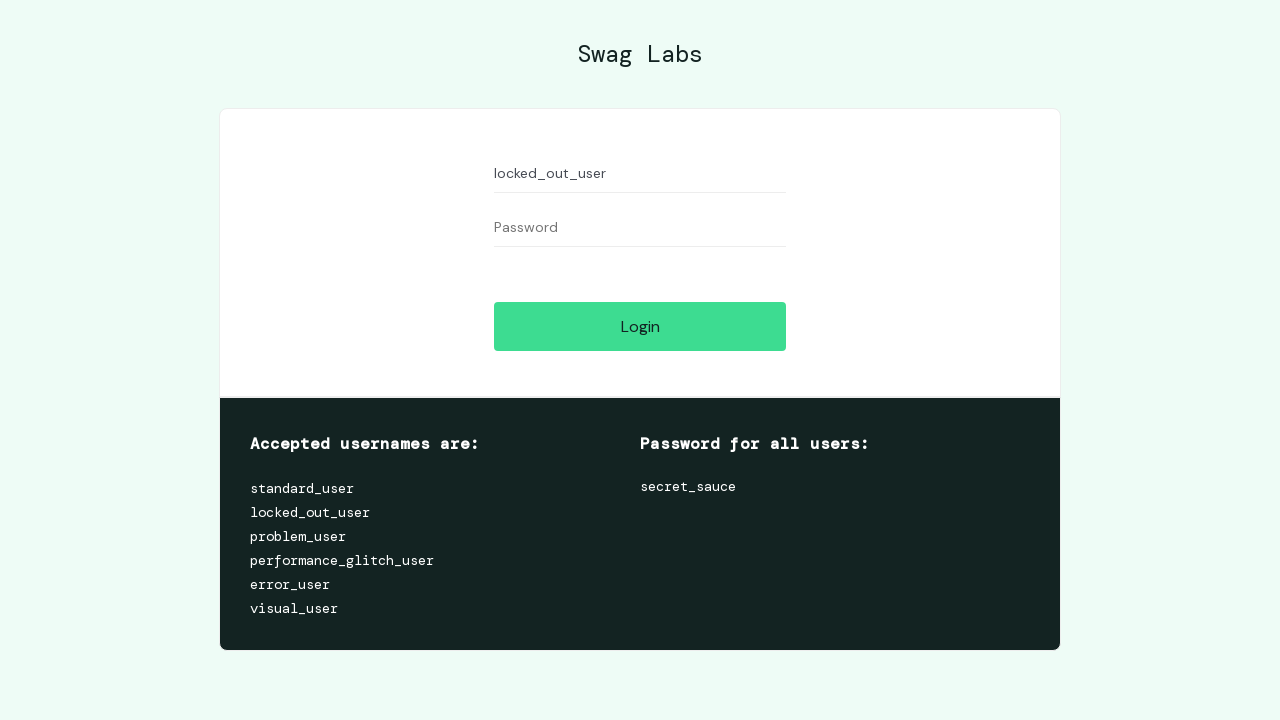

Left password field empty on #password
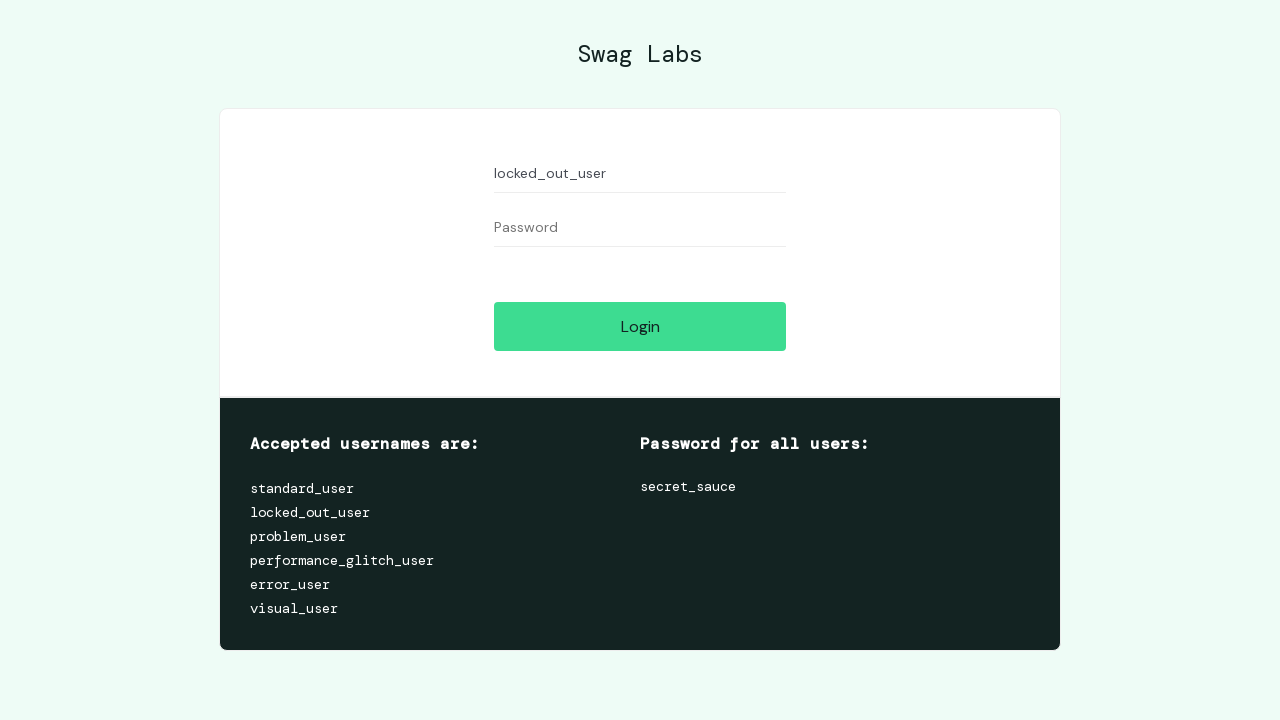

Clicked the login button at (640, 326) on #login-button
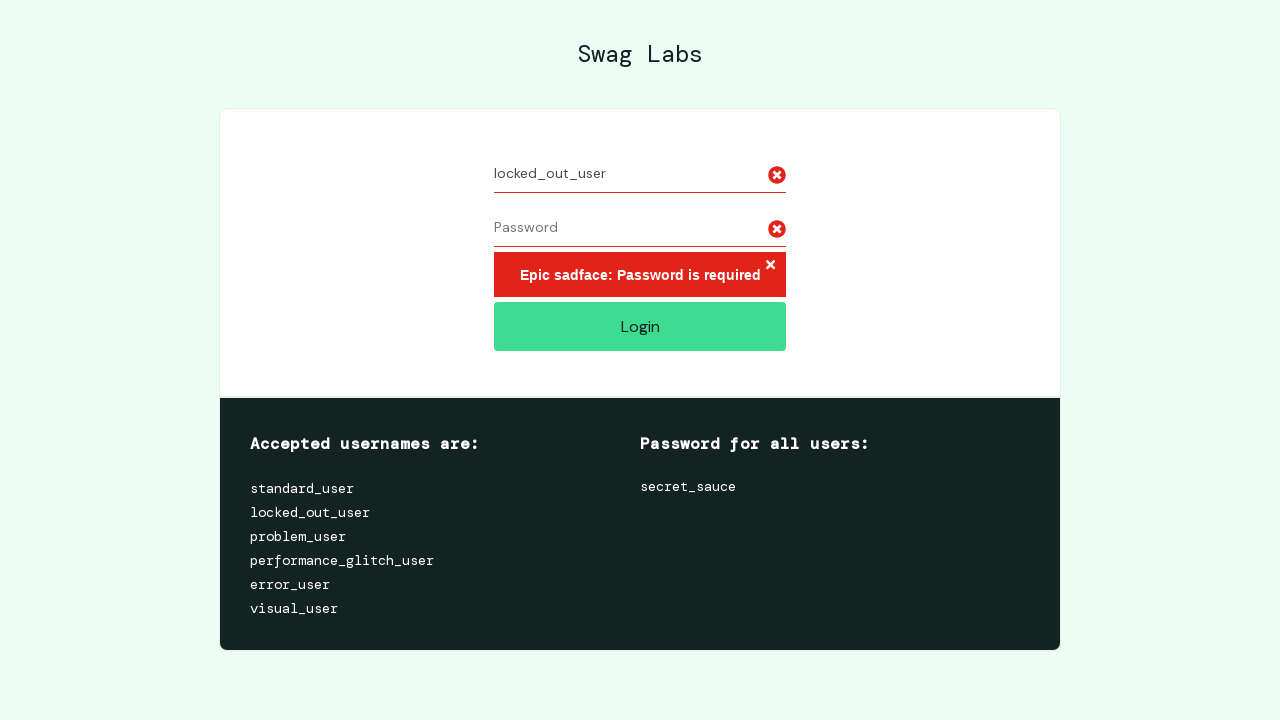

Error message 'Epic sadface: Password is required' appeared
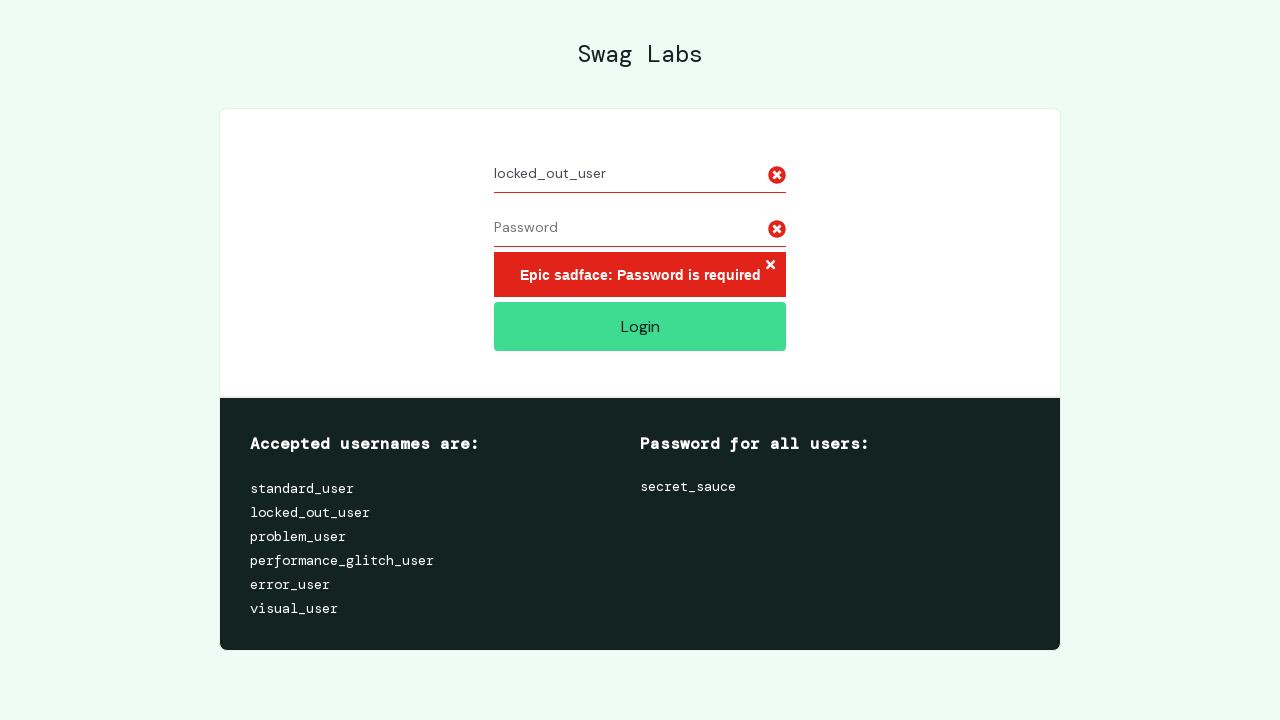

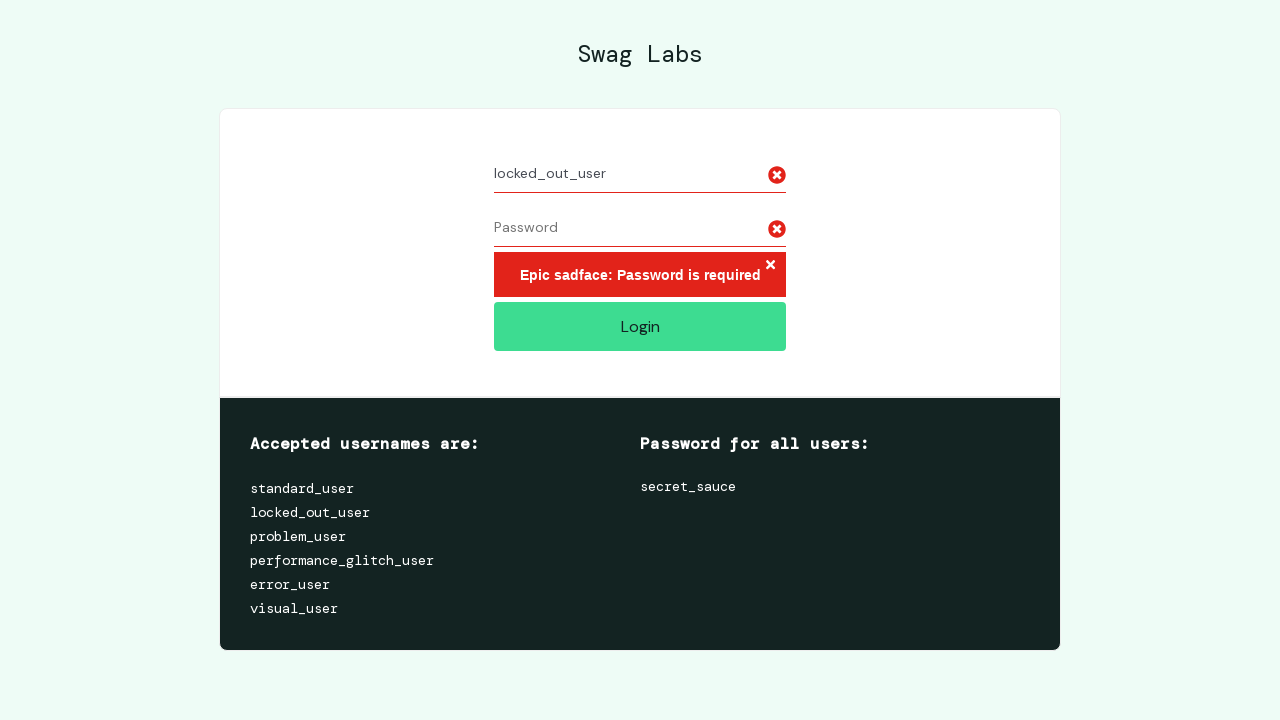